Tests checkbox functionality by waiting for the first checkbox to be visible and clicking it if it's not already selected

Starting URL: https://the-internet.herokuapp.com/checkboxes

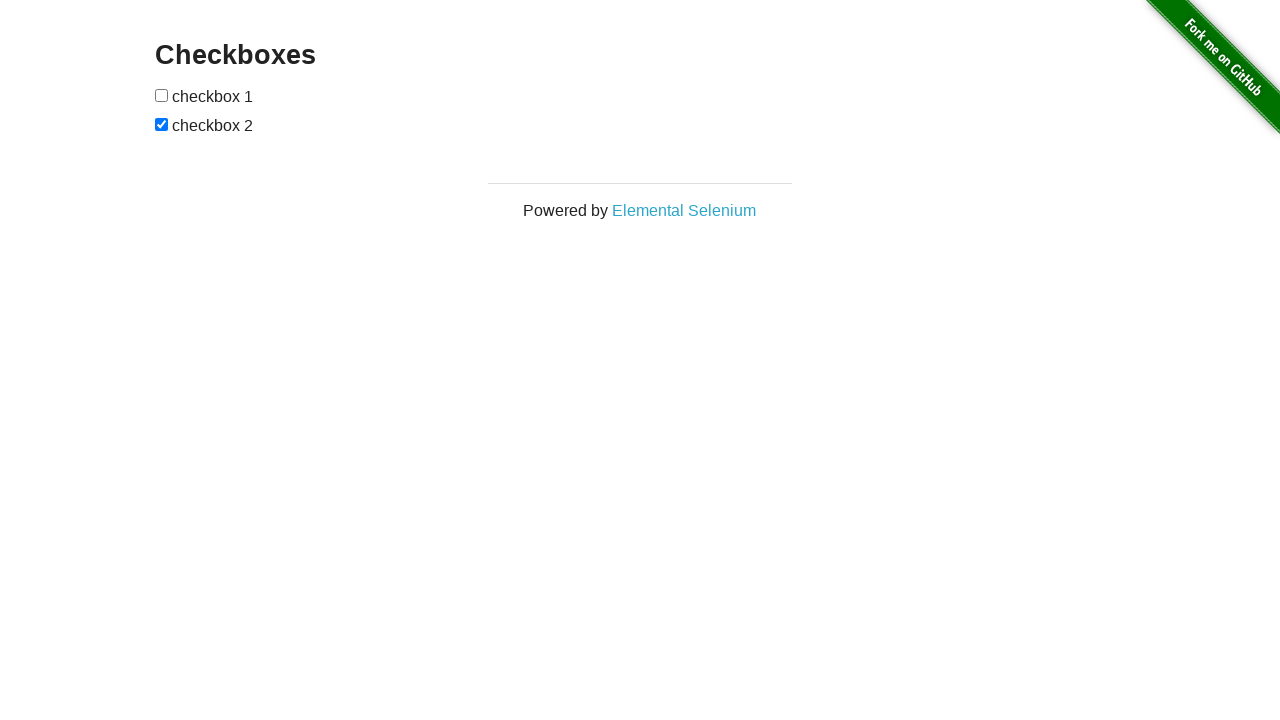

First checkbox became visible
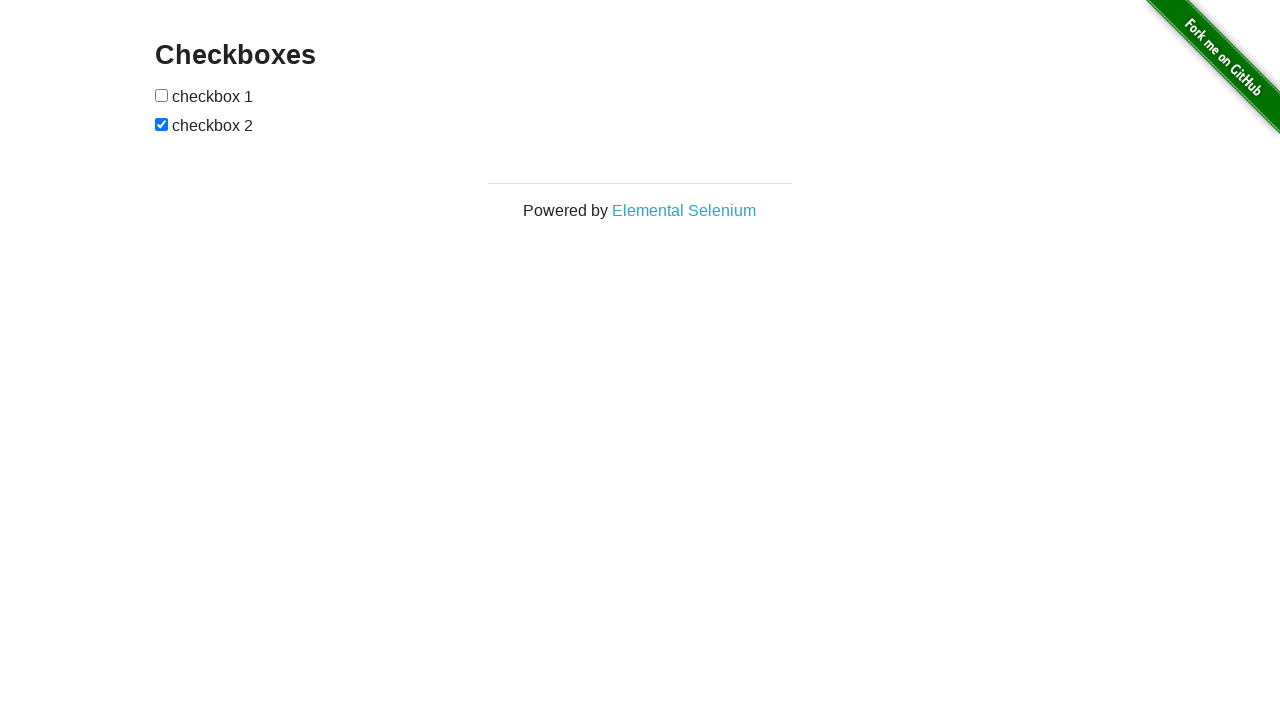

First checkbox was not checked, clicked to select it at (162, 95) on (//input[@type='checkbox'])[1]
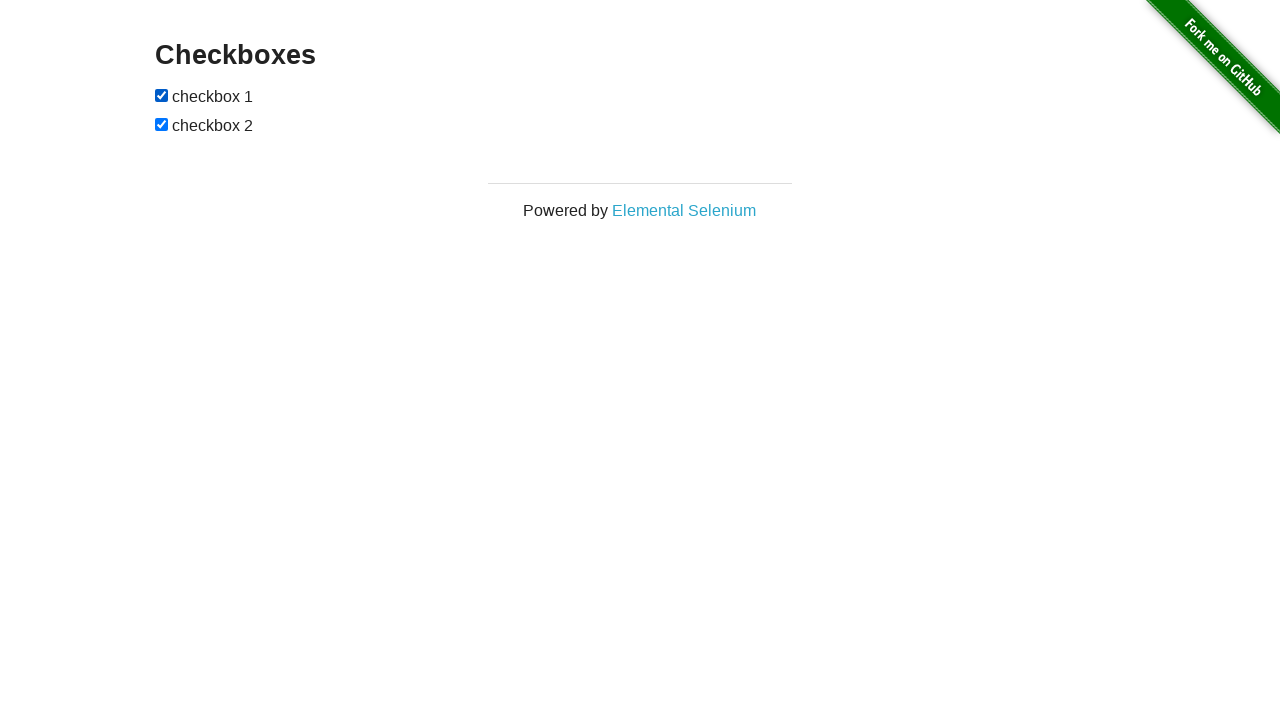

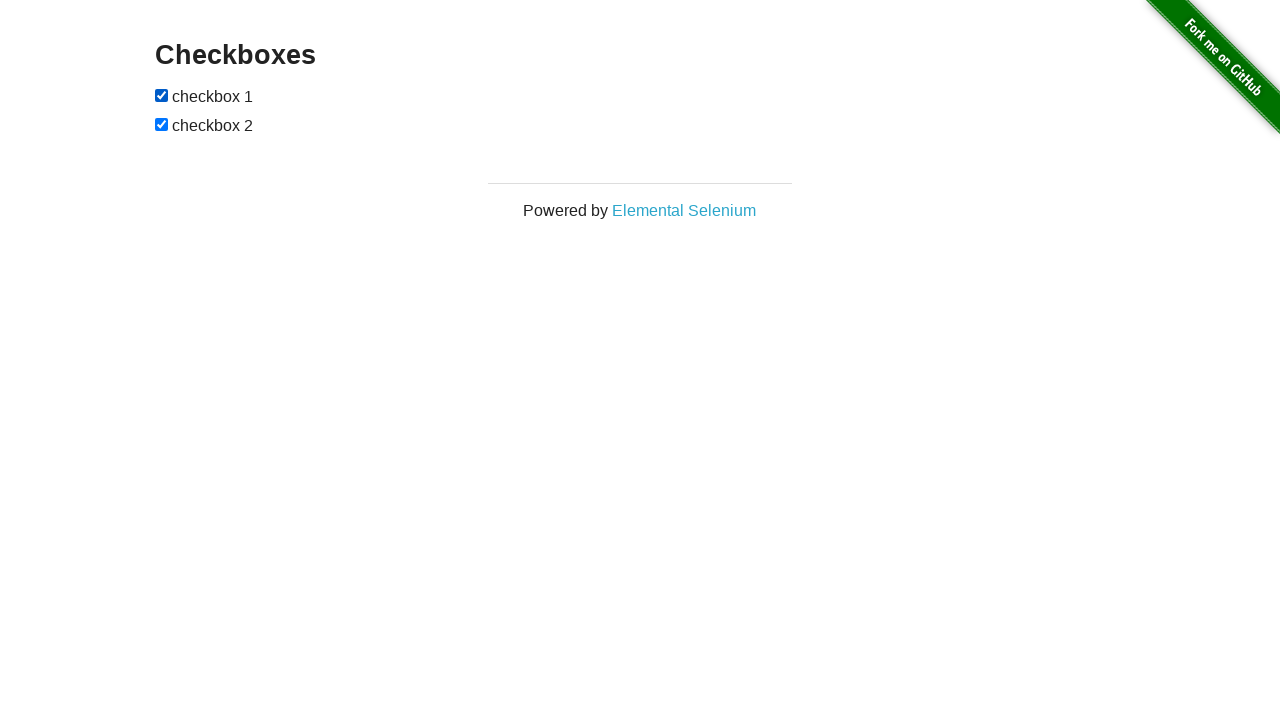